Tests that entered text is trimmed when editing a todo item

Starting URL: https://demo.playwright.dev/todomvc

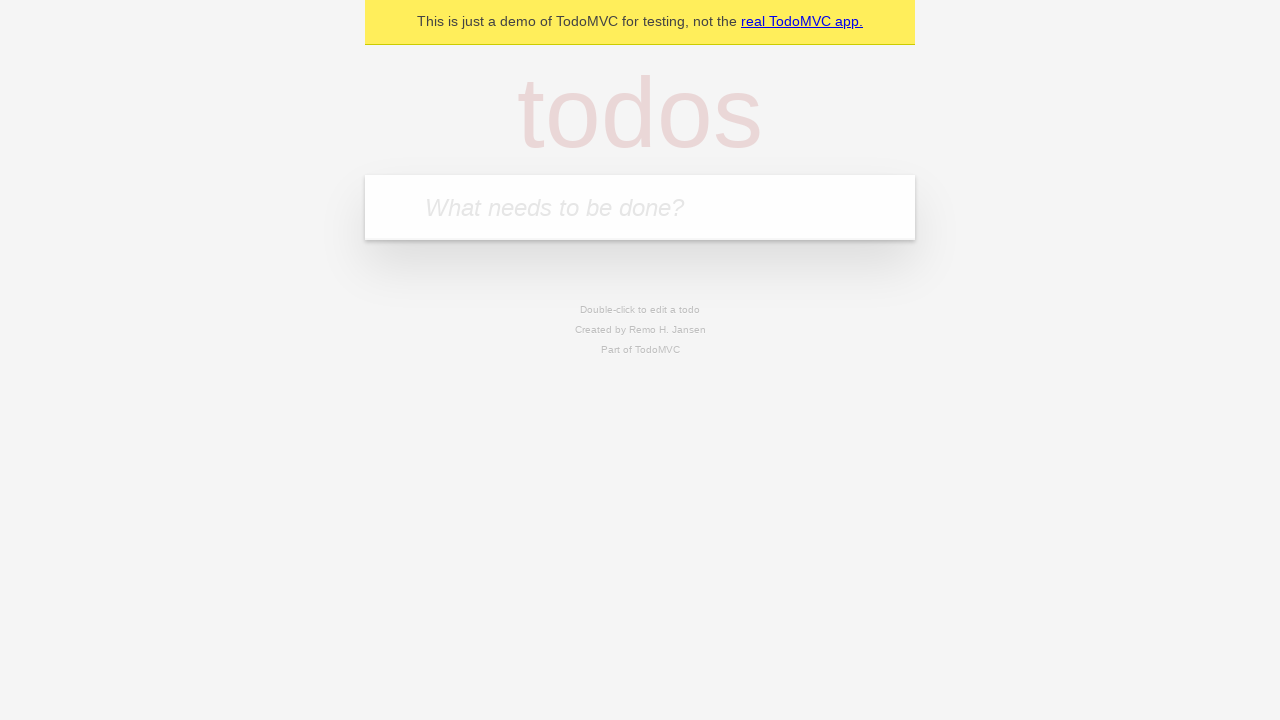

Filled new todo input with 'buy some cheese' on internal:attr=[placeholder="What needs to be done?"i]
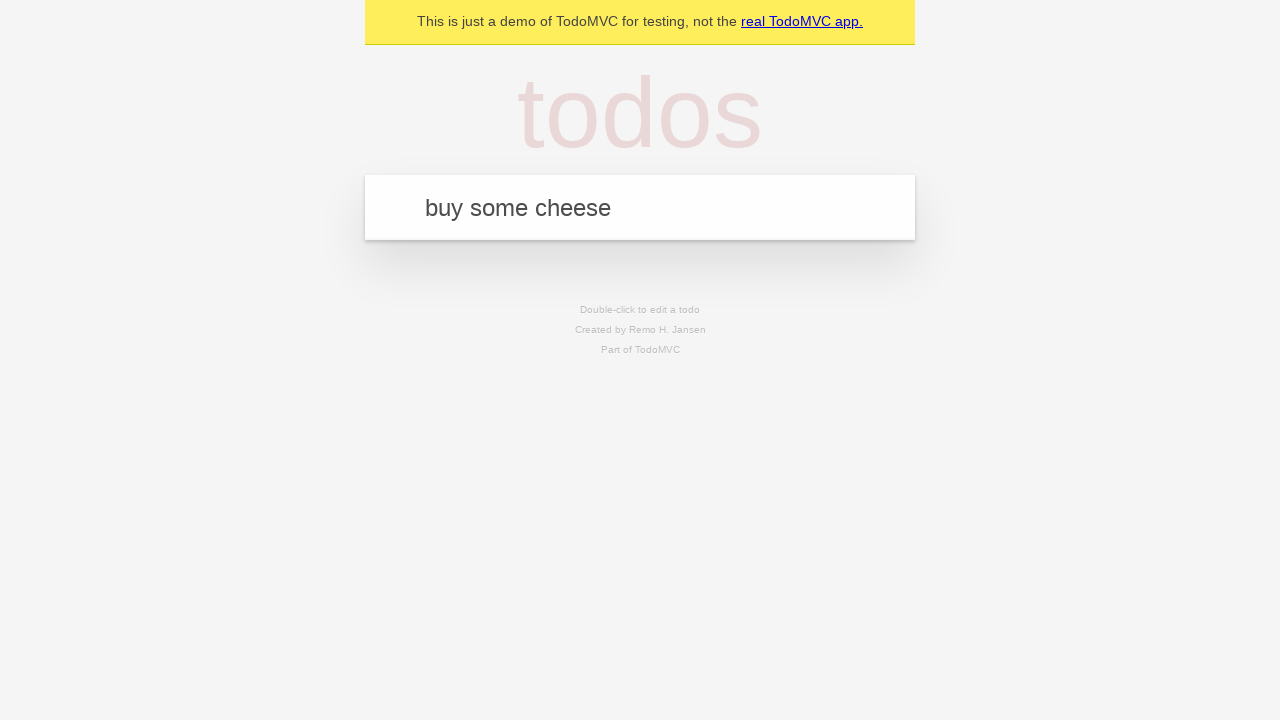

Pressed Enter to add todo 'buy some cheese' on internal:attr=[placeholder="What needs to be done?"i]
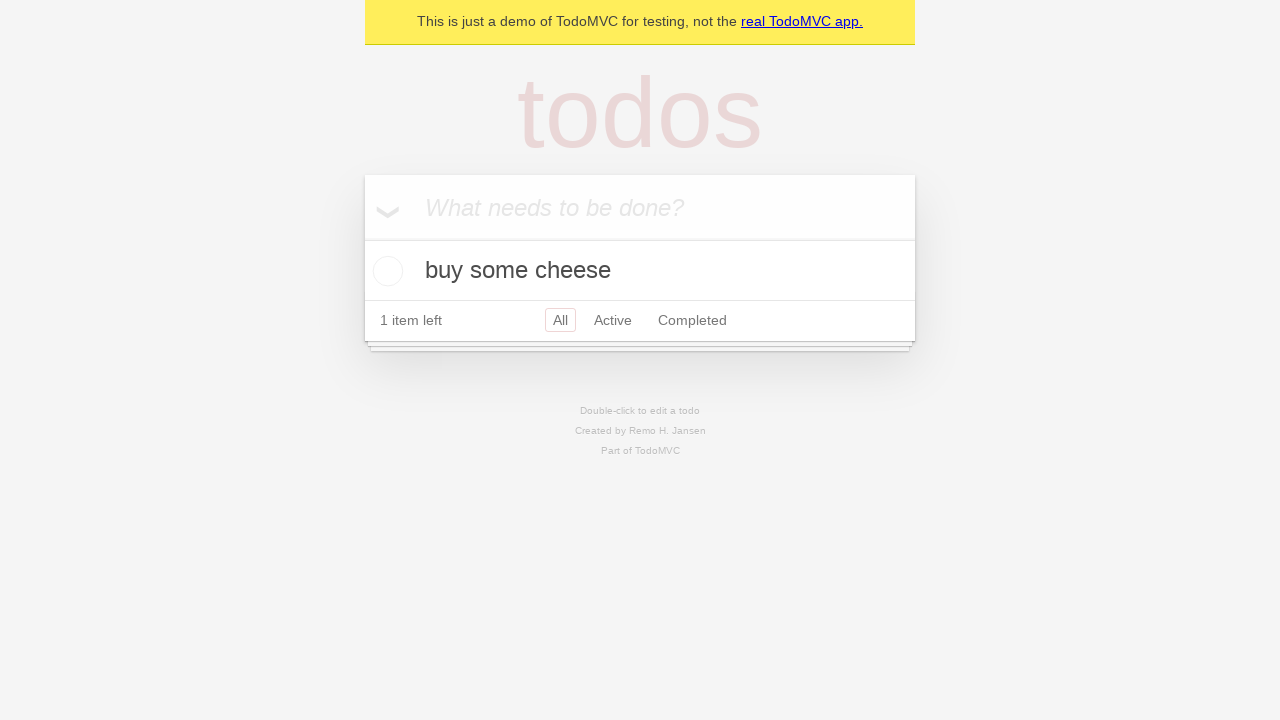

Filled new todo input with 'feed the cat' on internal:attr=[placeholder="What needs to be done?"i]
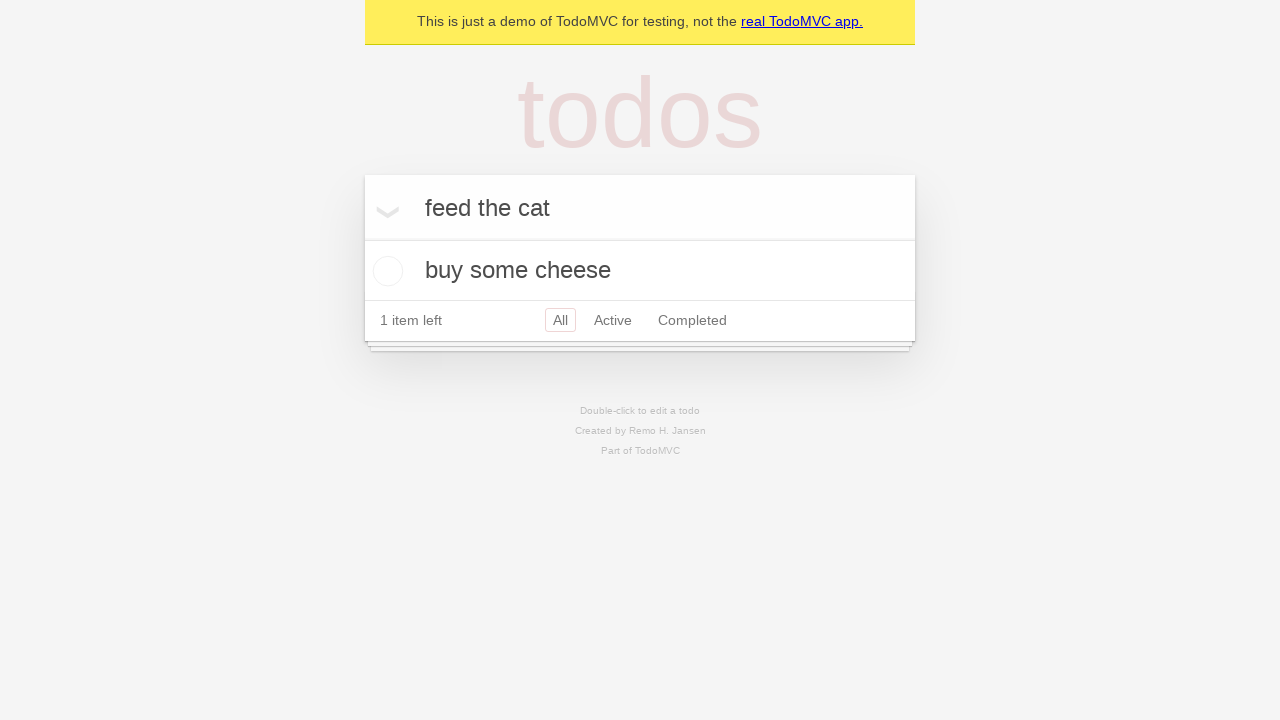

Pressed Enter to add todo 'feed the cat' on internal:attr=[placeholder="What needs to be done?"i]
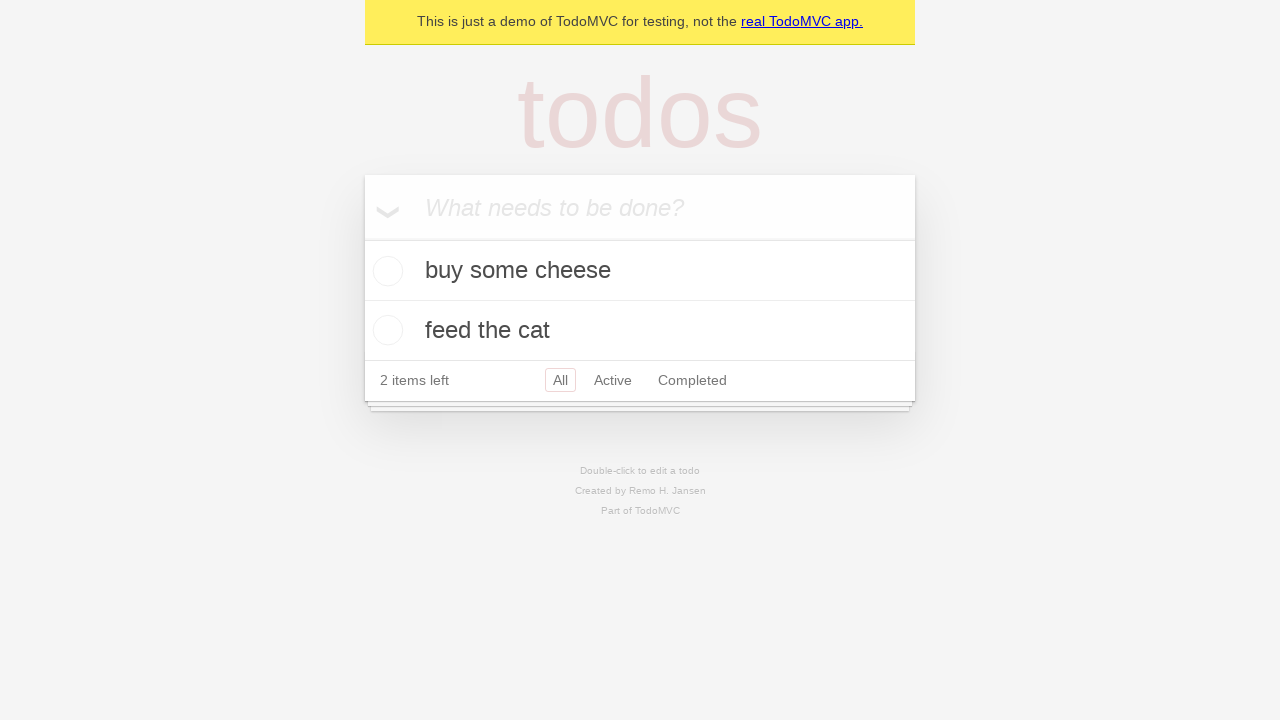

Filled new todo input with 'book a doctors appointment' on internal:attr=[placeholder="What needs to be done?"i]
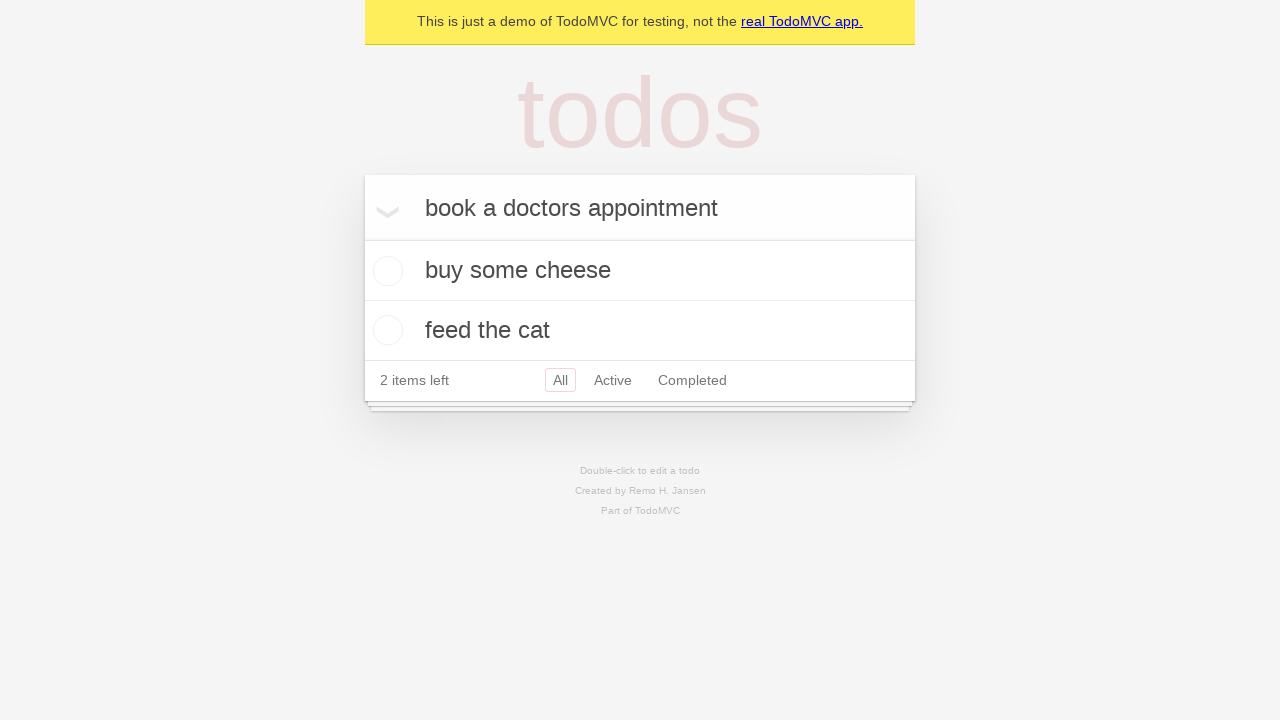

Pressed Enter to add todo 'book a doctors appointment' on internal:attr=[placeholder="What needs to be done?"i]
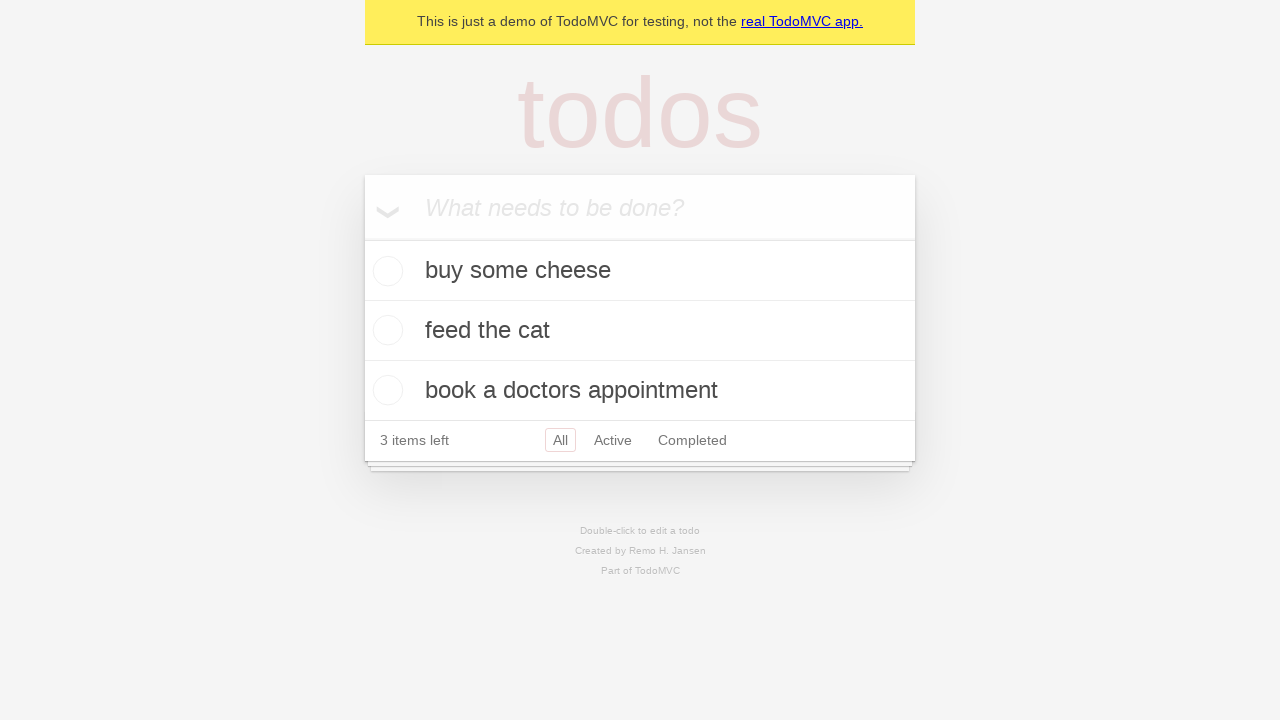

Waited for all 3 todos to be added to the list
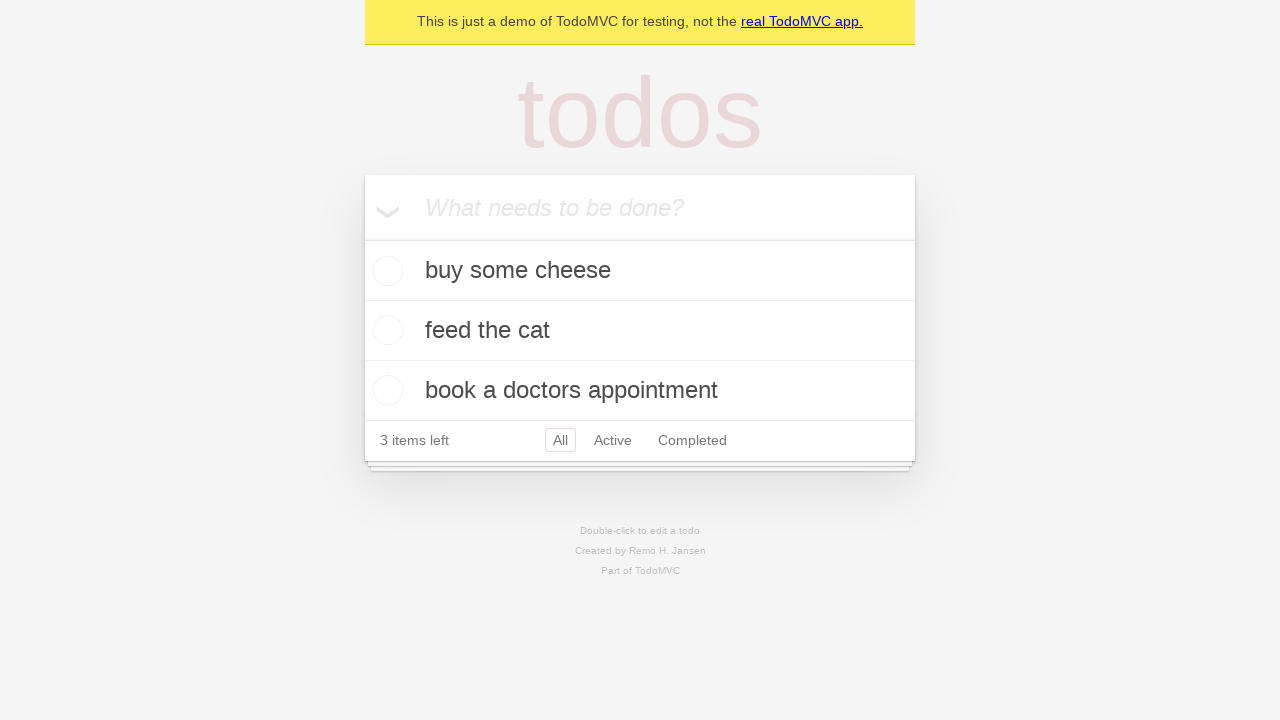

Double-clicked on the second todo item to enter edit mode at (640, 331) on internal:testid=[data-testid="todo-item"s] >> nth=1
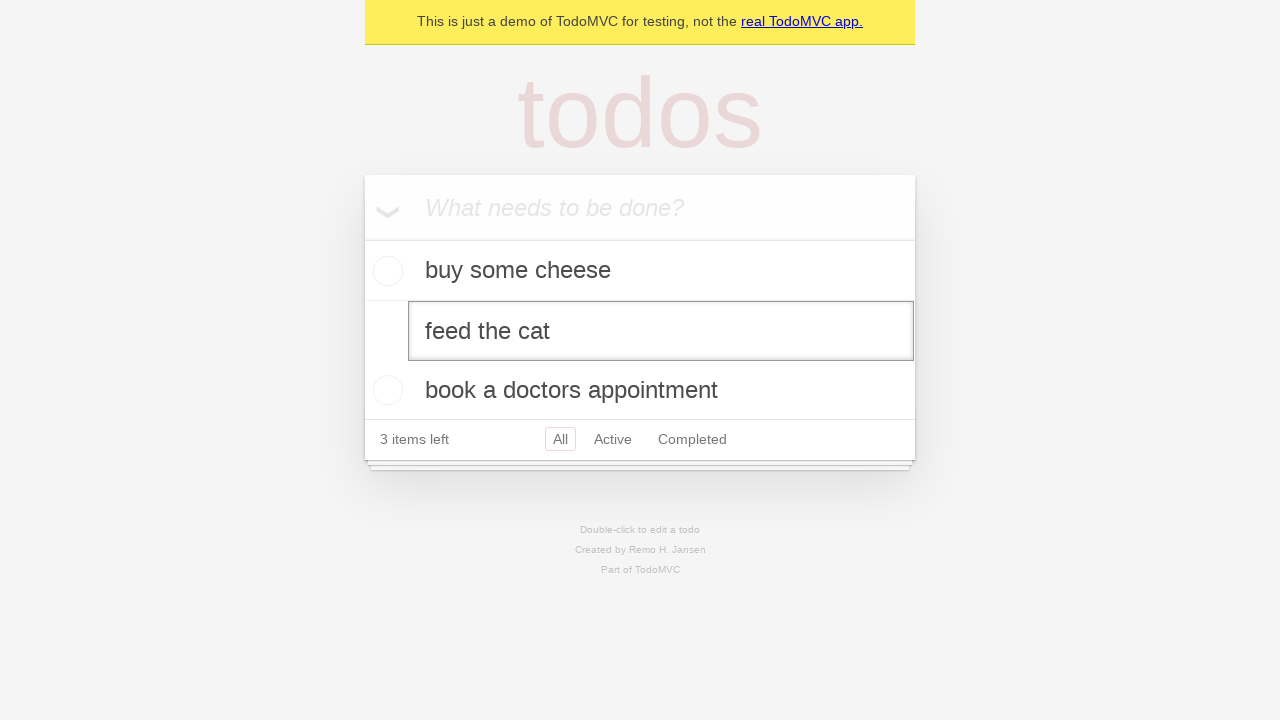

Filled edit box with text containing leading and trailing spaces on internal:testid=[data-testid="todo-item"s] >> nth=1 >> internal:role=textbox[nam
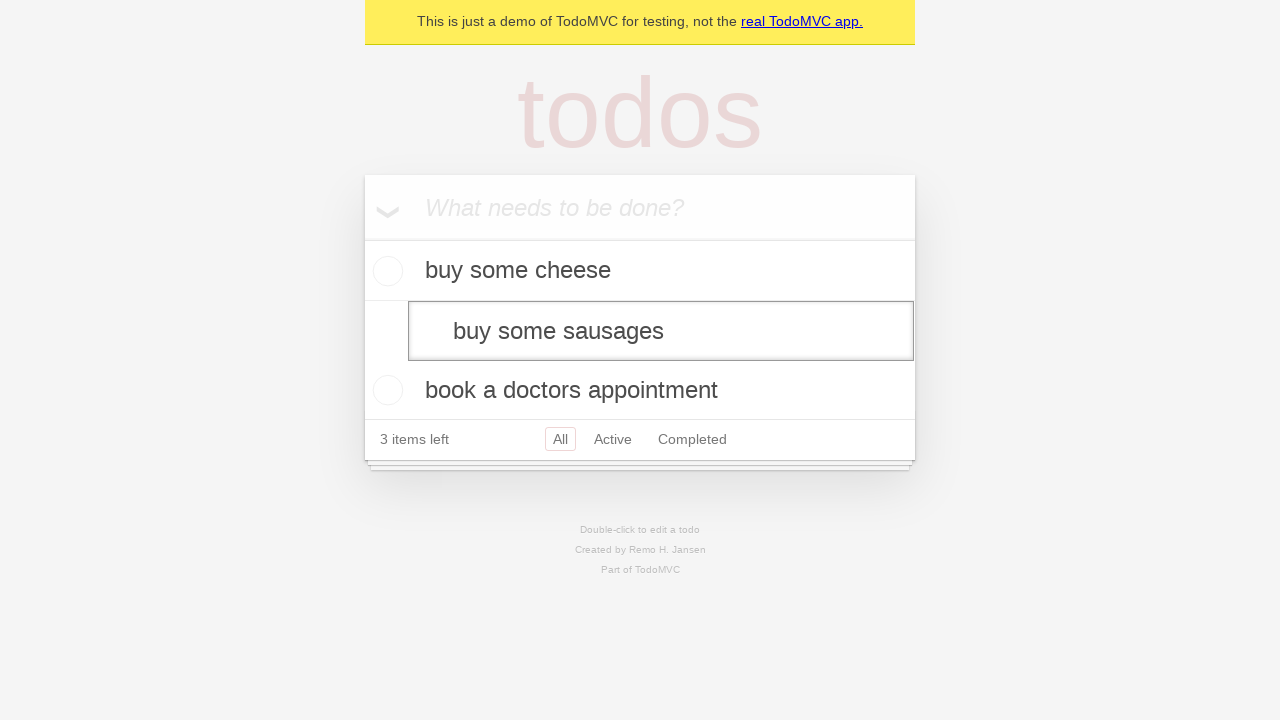

Pressed Enter to confirm edit and verify text is trimmed on internal:testid=[data-testid="todo-item"s] >> nth=1 >> internal:role=textbox[nam
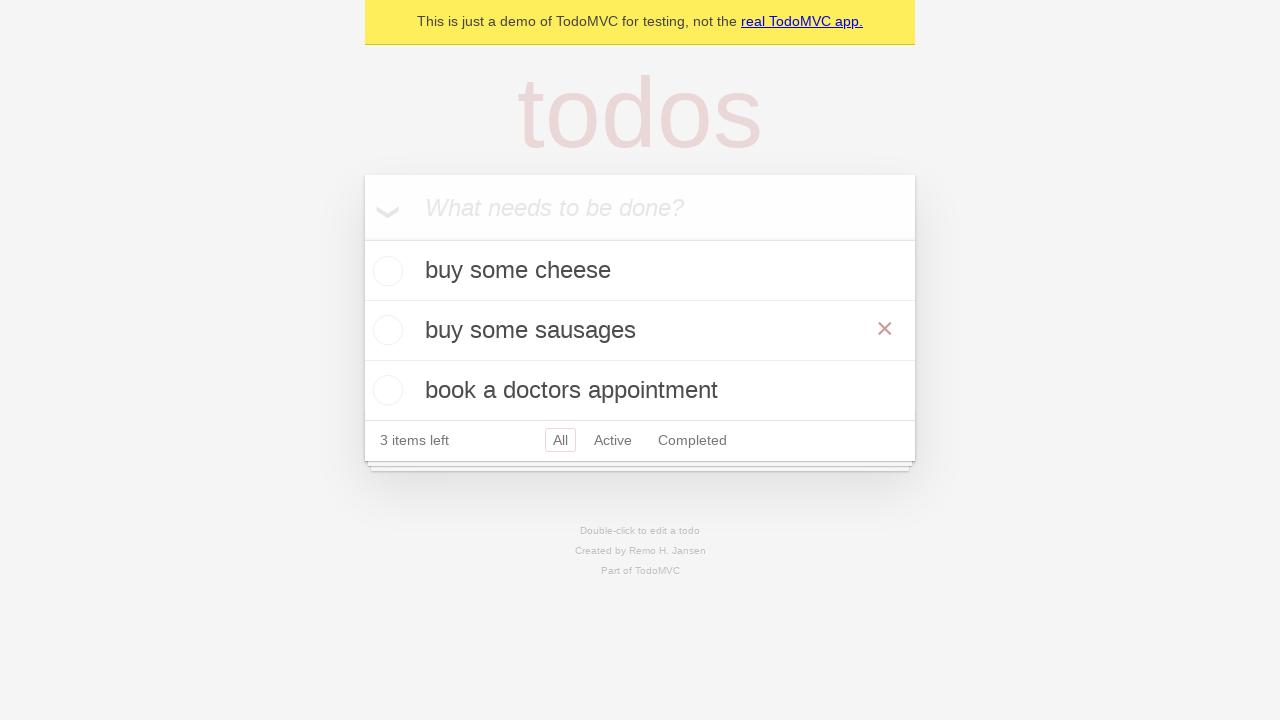

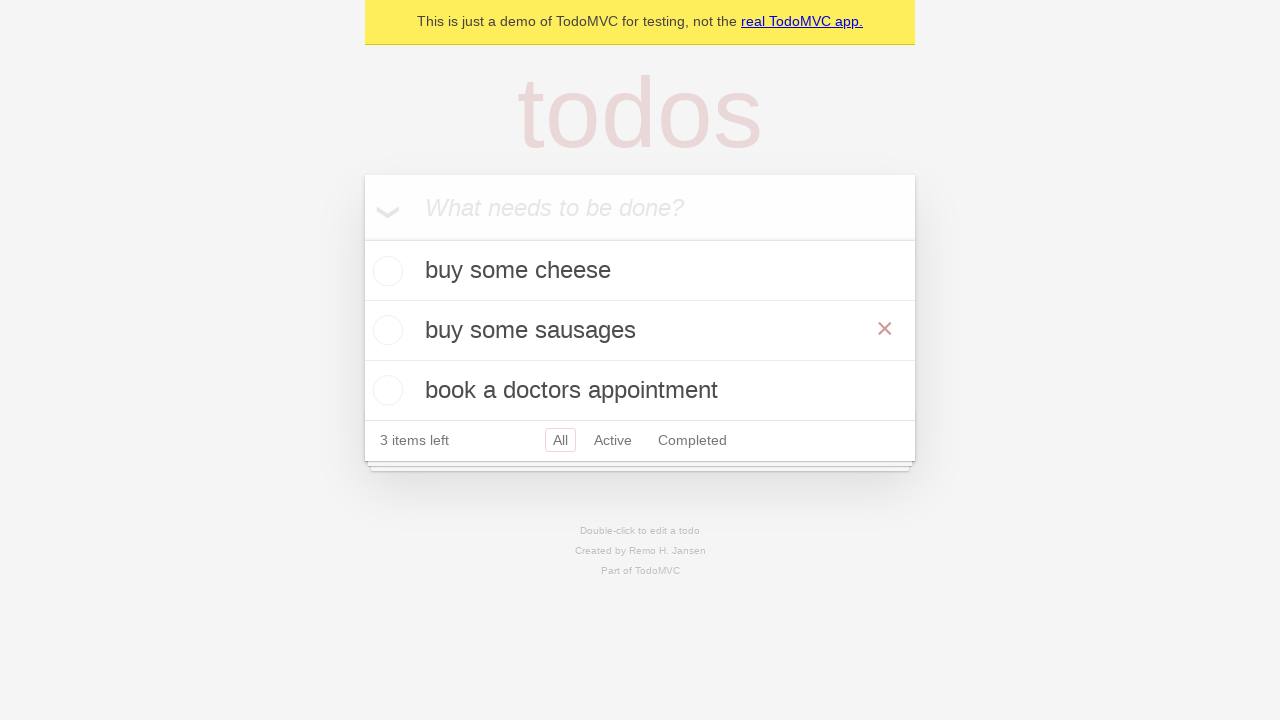